Tests navigation to about section on Spanish version by clicking the Acerca de link in navigation

Starting URL: https://english-creative.com/es/

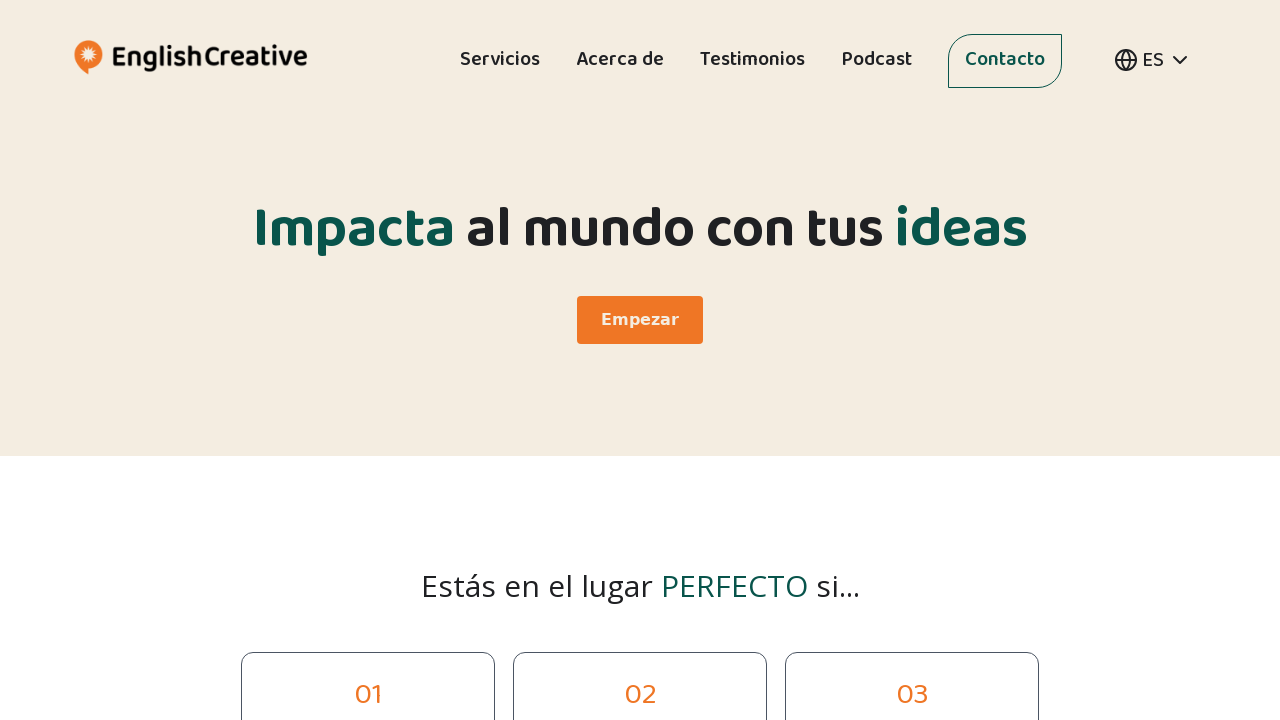

Clicked 'Acerca de' link in navigation at (620, 64) on internal:role=navigation >> internal:role=link[name="Acerca de"i]
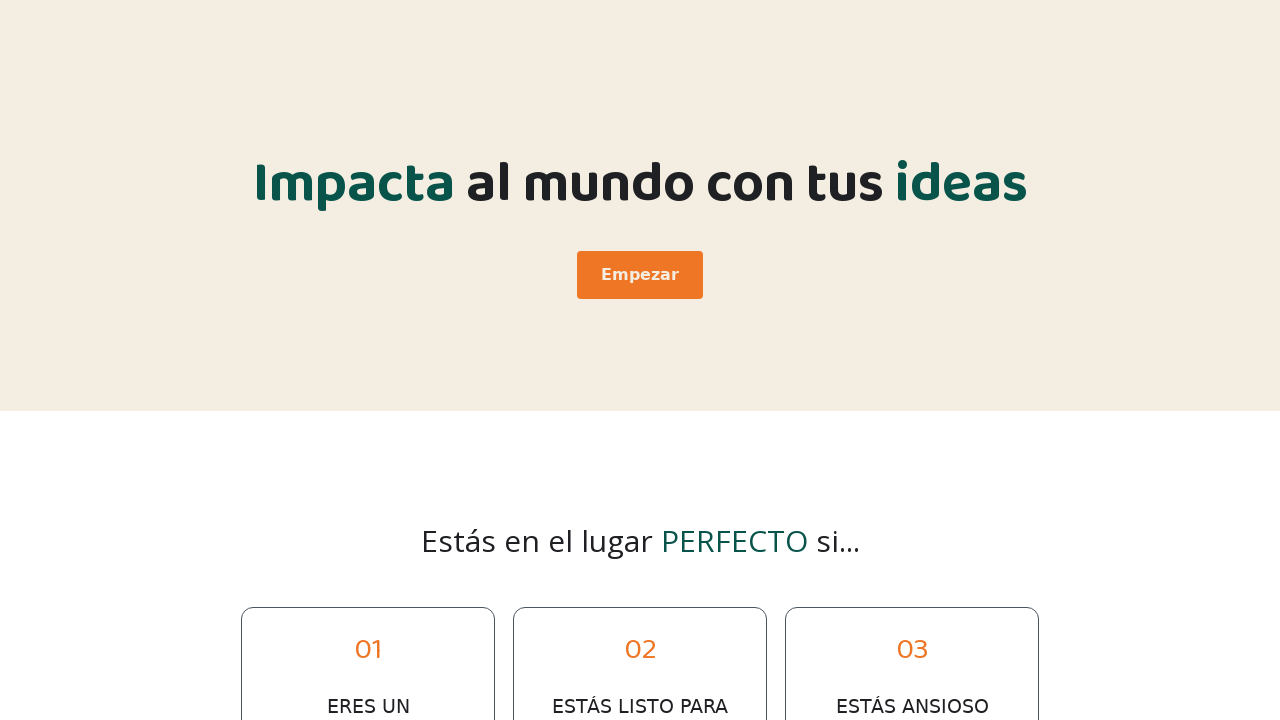

Navigated to about section on Spanish version
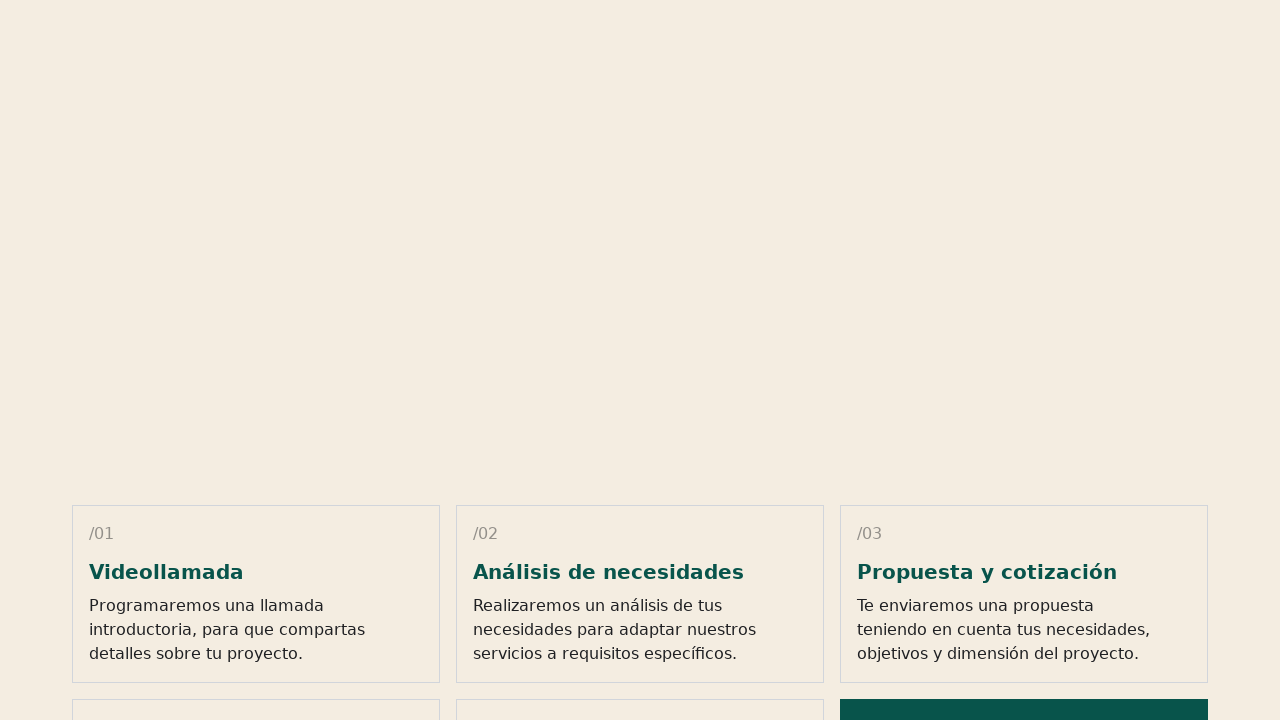

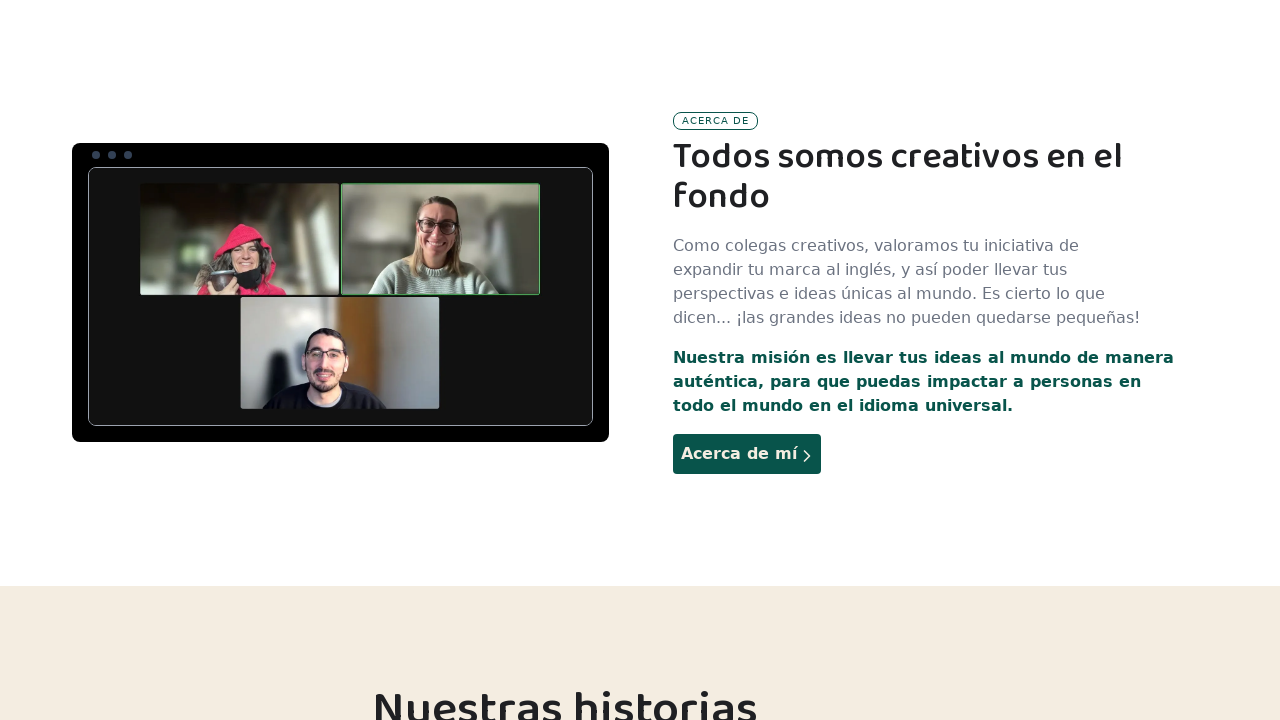